Tests dropdown selection functionality by accessing a city dropdown, iterating through options, and selecting "New Delhi"

Starting URL: https://webapps.tekstac.com/FormRegistration/UserRegistration.html

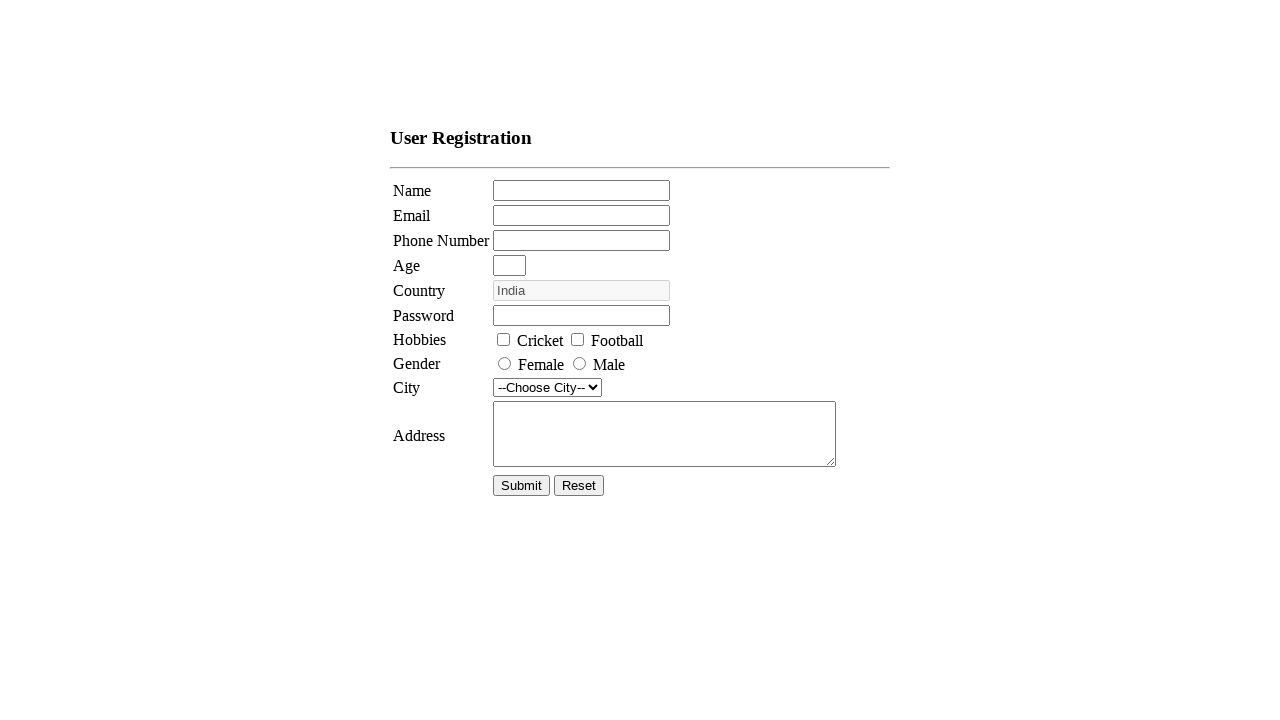

Located city dropdown element
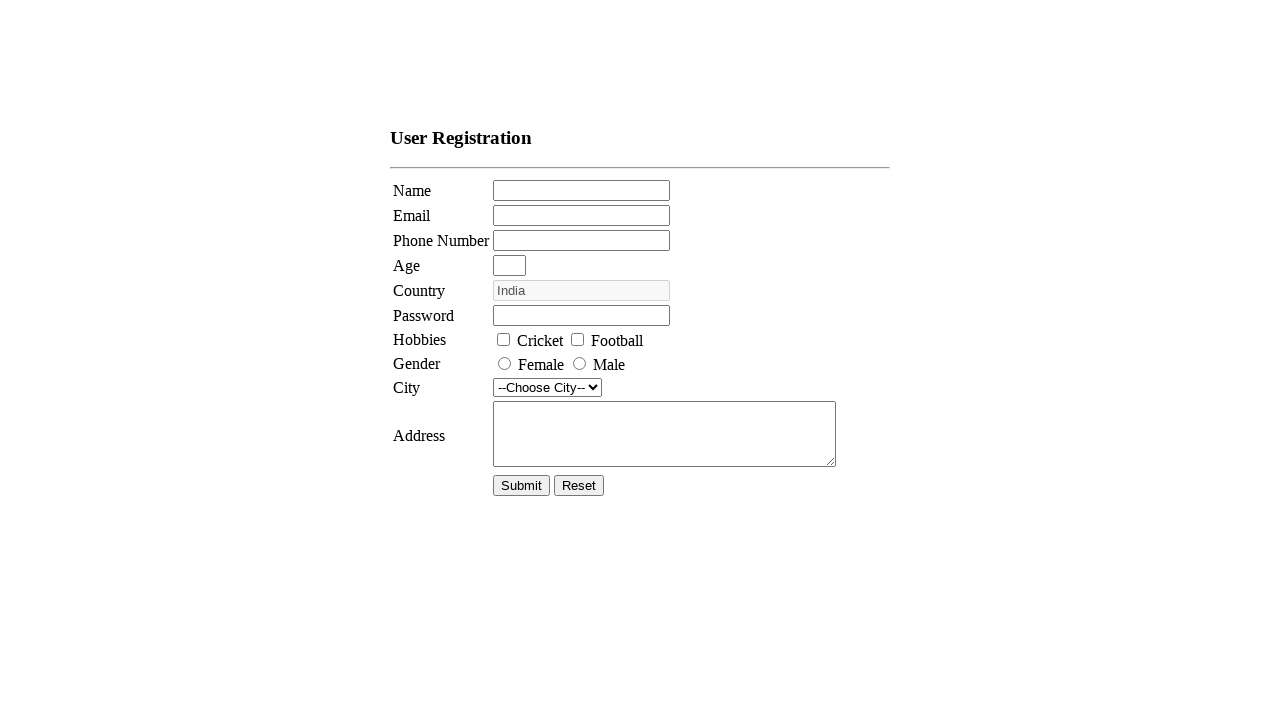

Retrieved all options from city dropdown
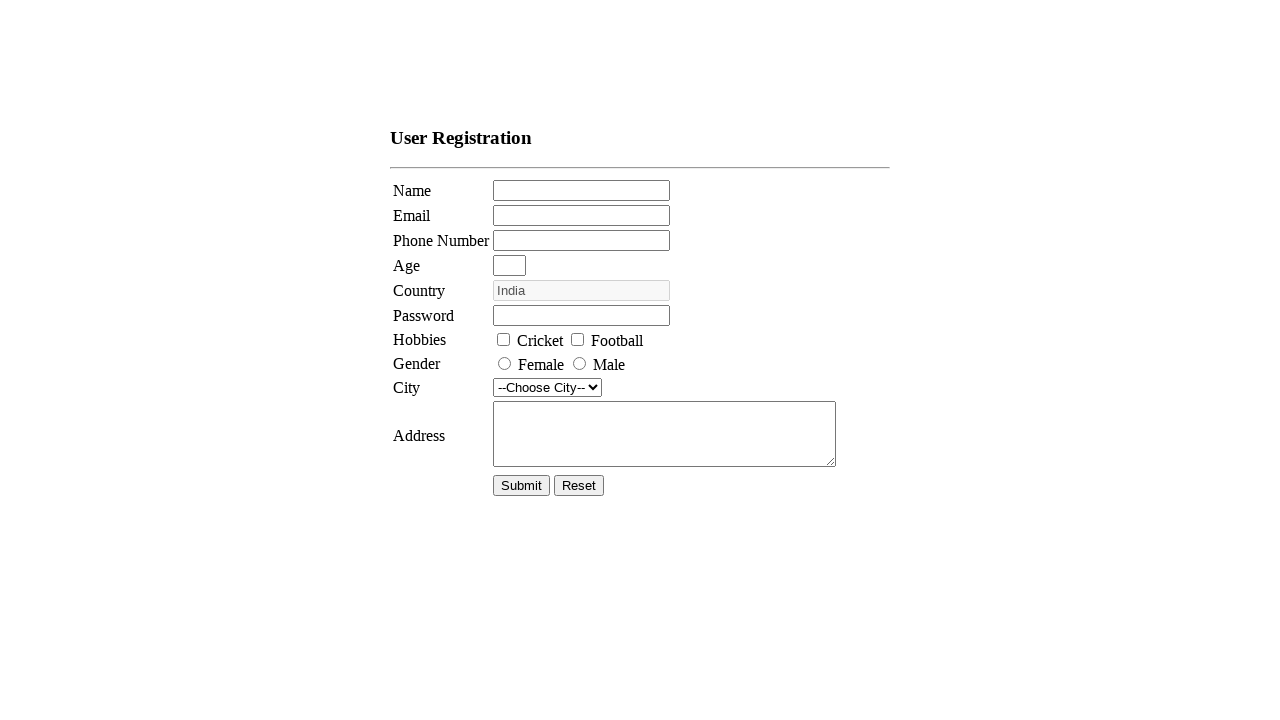

Iterated through and printed all dropdown options
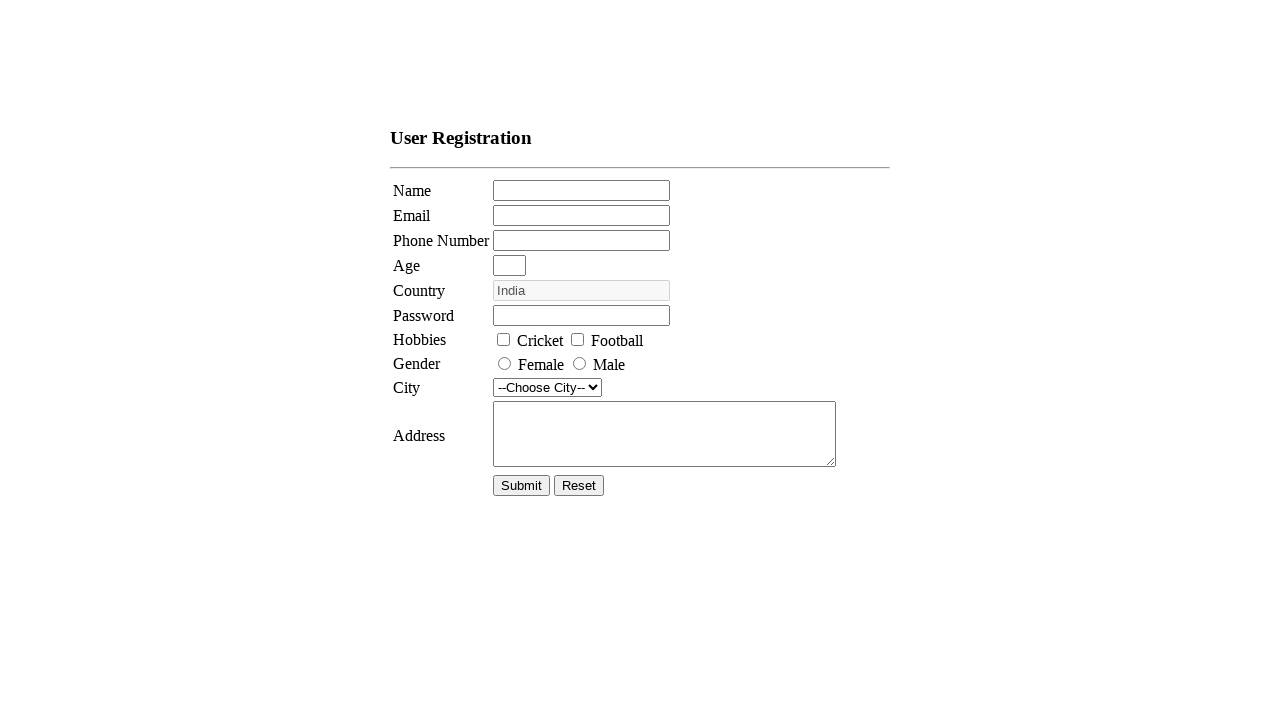

Selected 'New Delhi' from city dropdown on select#city
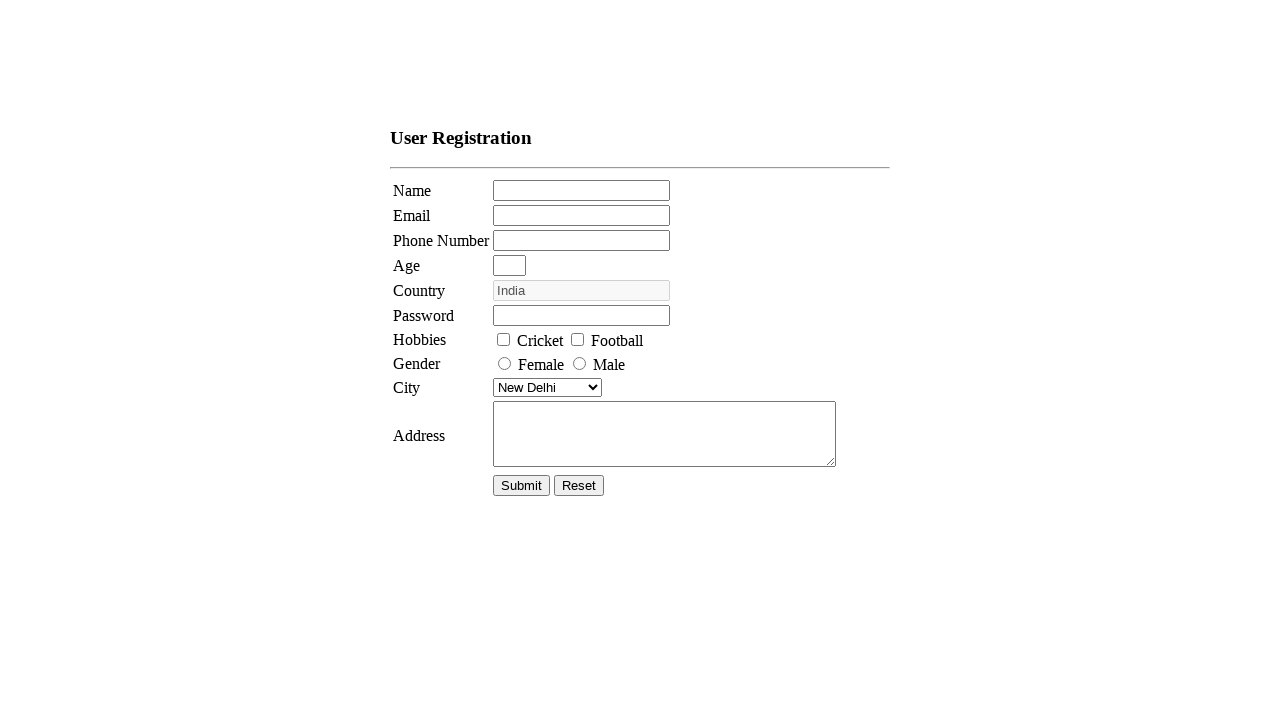

Refreshed the page
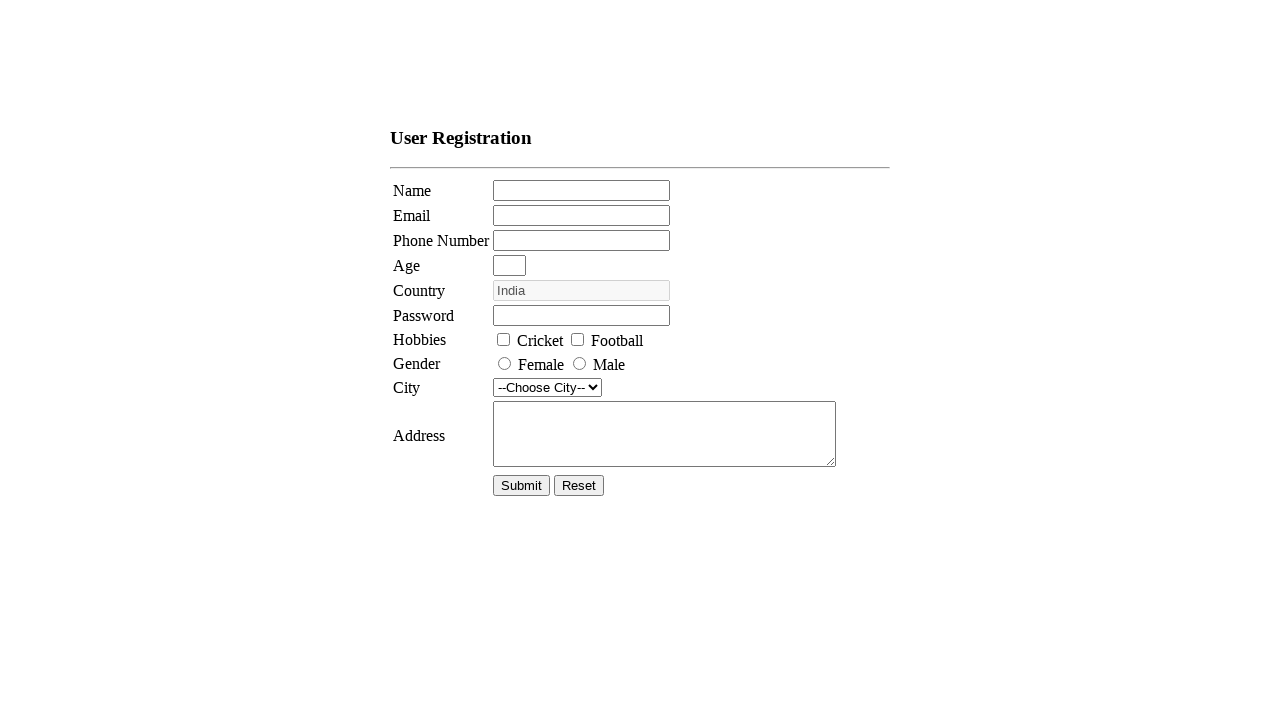

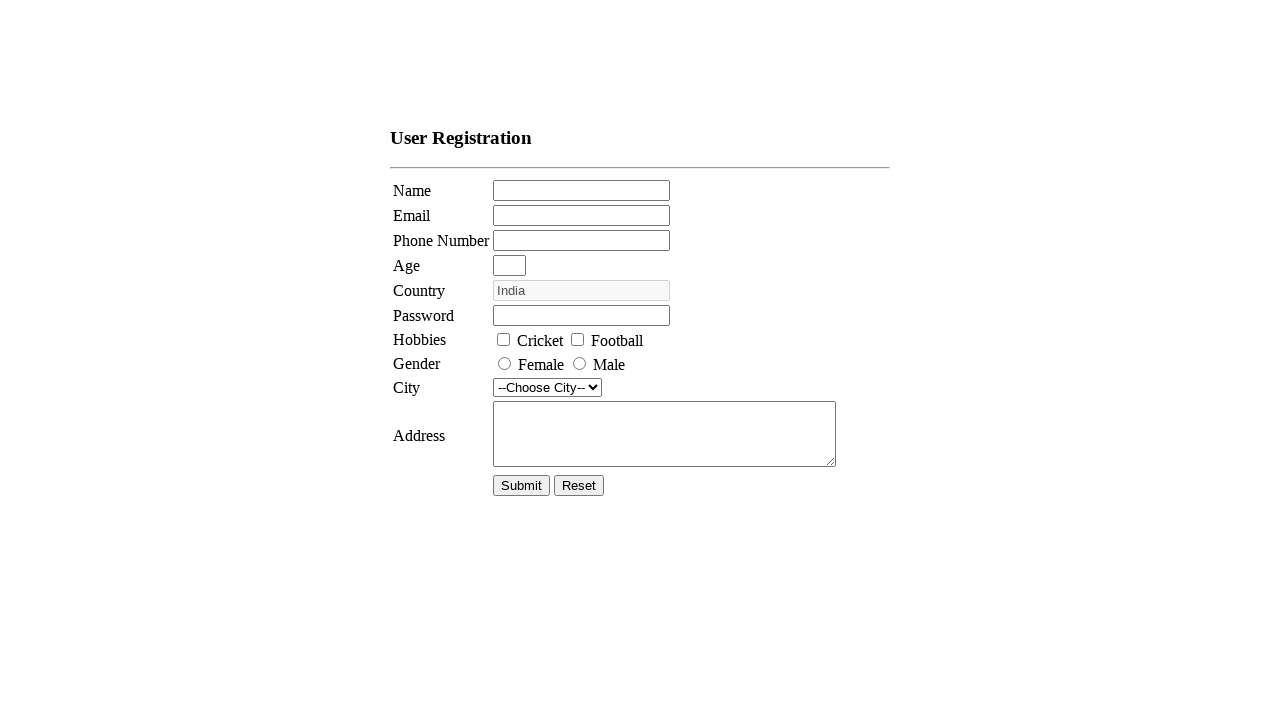